Tests interaction with a sample page including clicking a file input, selecting an option from a dropdown, clicking a button to trigger an alert, and accepting the alert dialog.

Starting URL: https://www.globalsqa.com/samplepagetest/

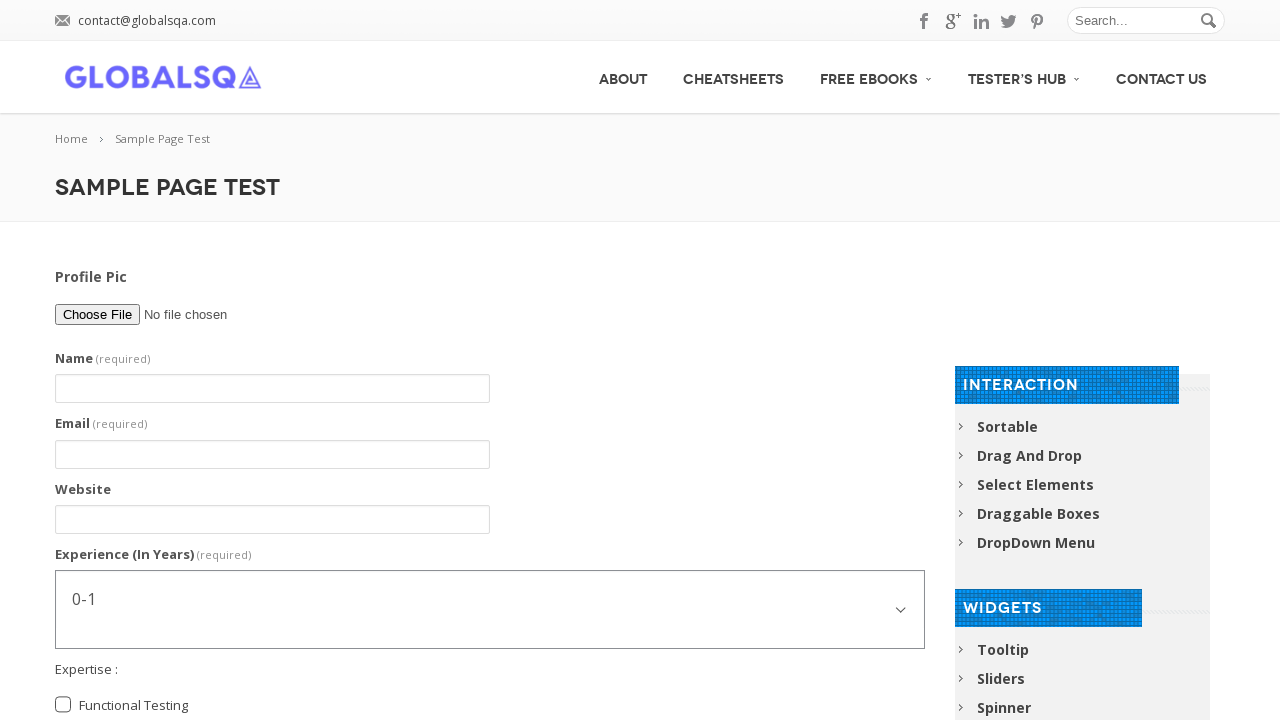

Clicked on file input field at (174, 314) on .wpcf7-form-control.wpcf7-file
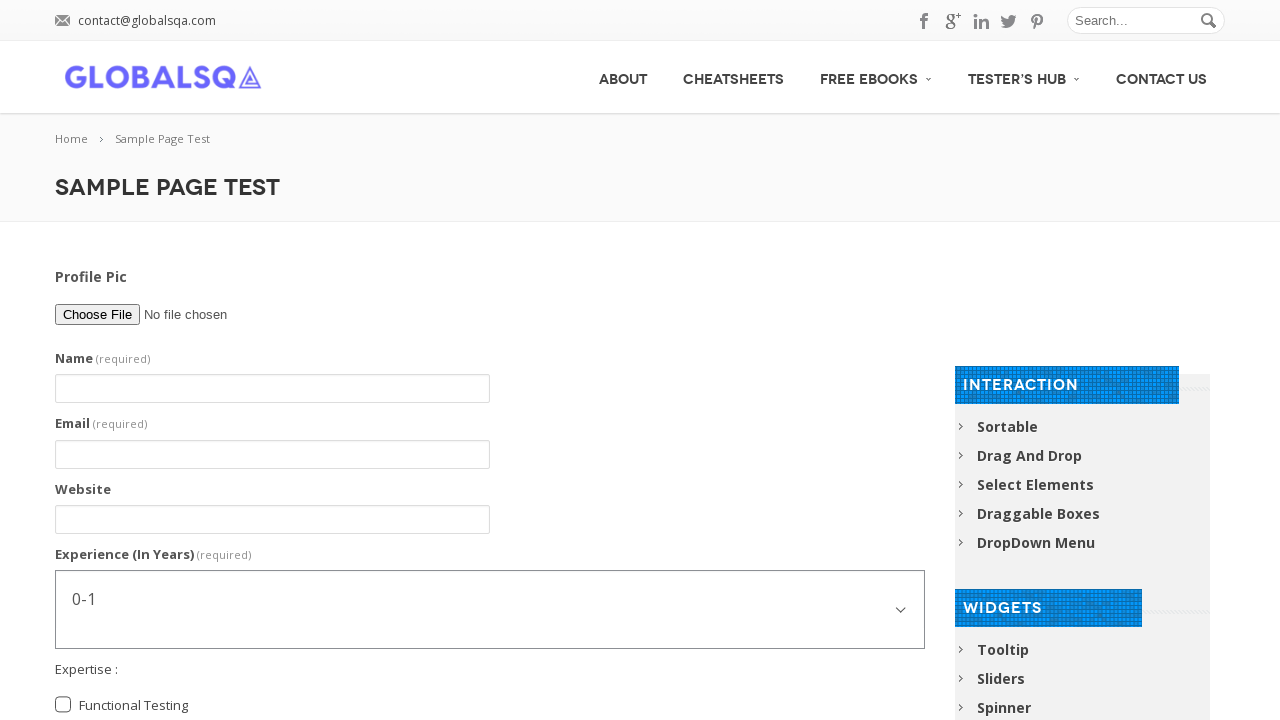

Selected second option from experience dropdown on #g2599-experienceinyears
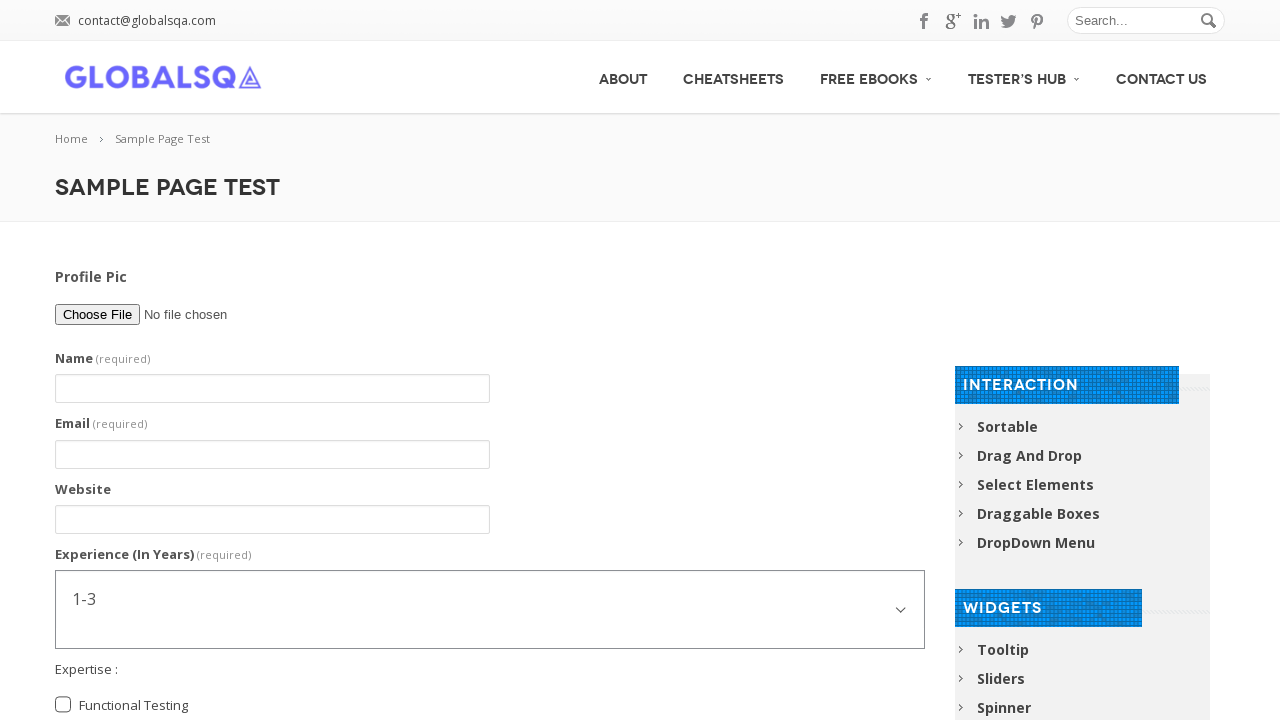

Clicked button to trigger alert dialog at (490, 376) on button[onclick='myFunction()']
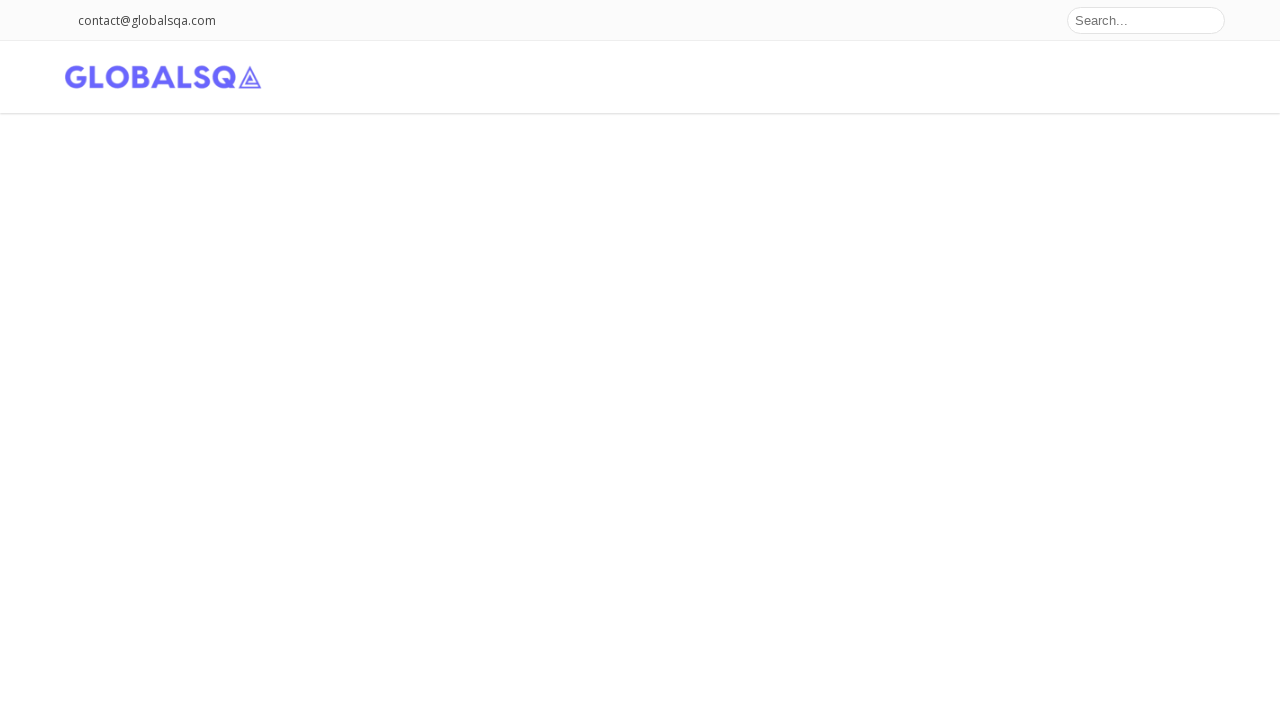

Set up dialog handler to accept alerts
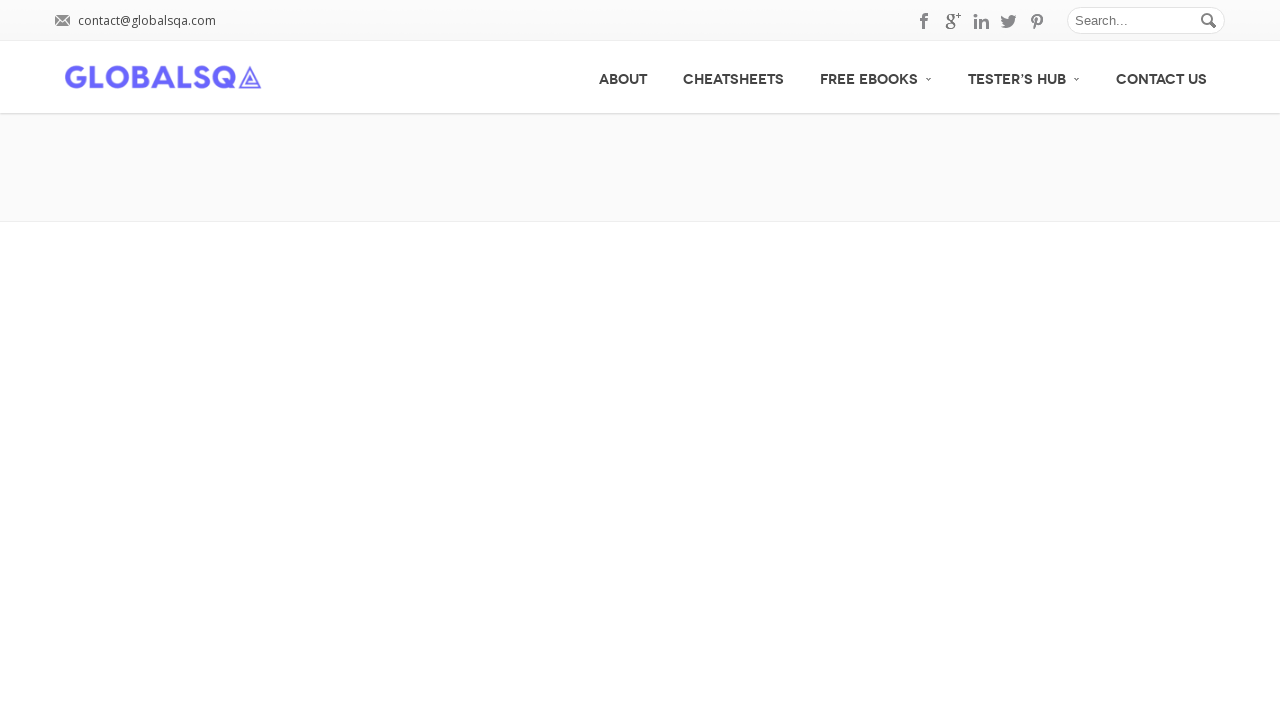

Waited for alert to be processed
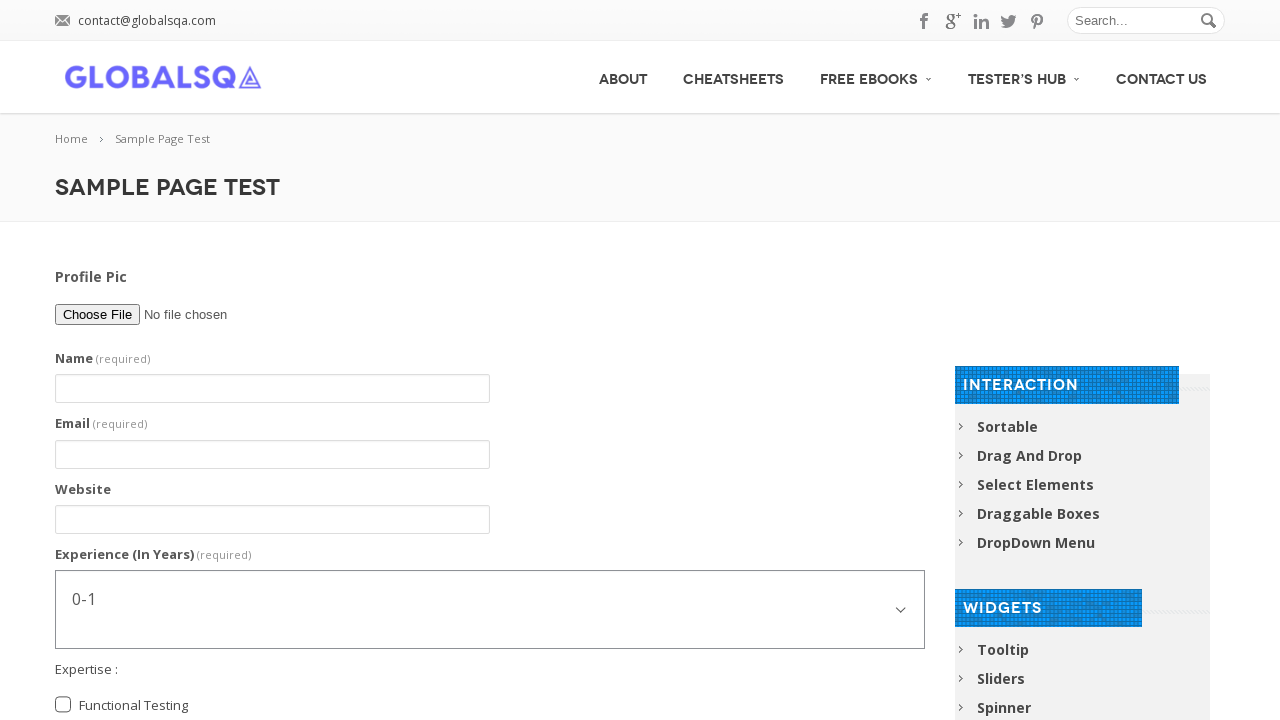

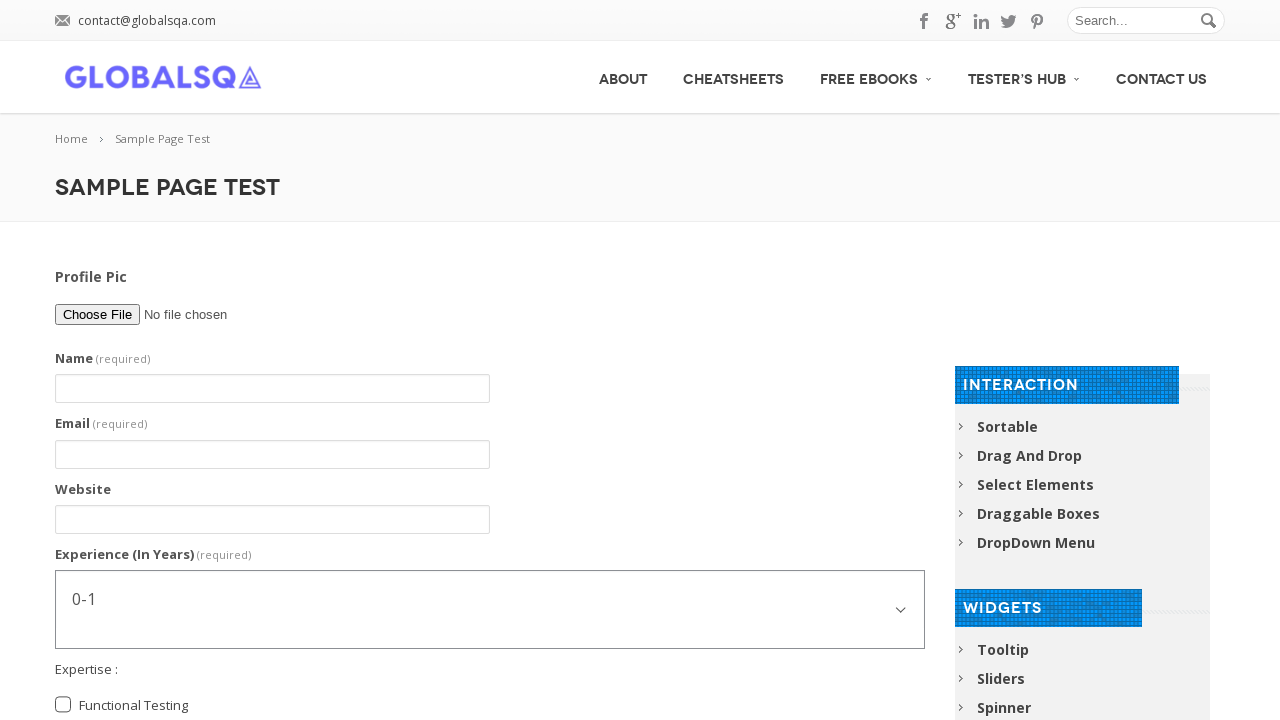